Tests autocomplete/suggestion dropdown by typing text and selecting Madagascar from suggestions

Starting URL: https://rahulshettyacademy.com/AutomationPractice/

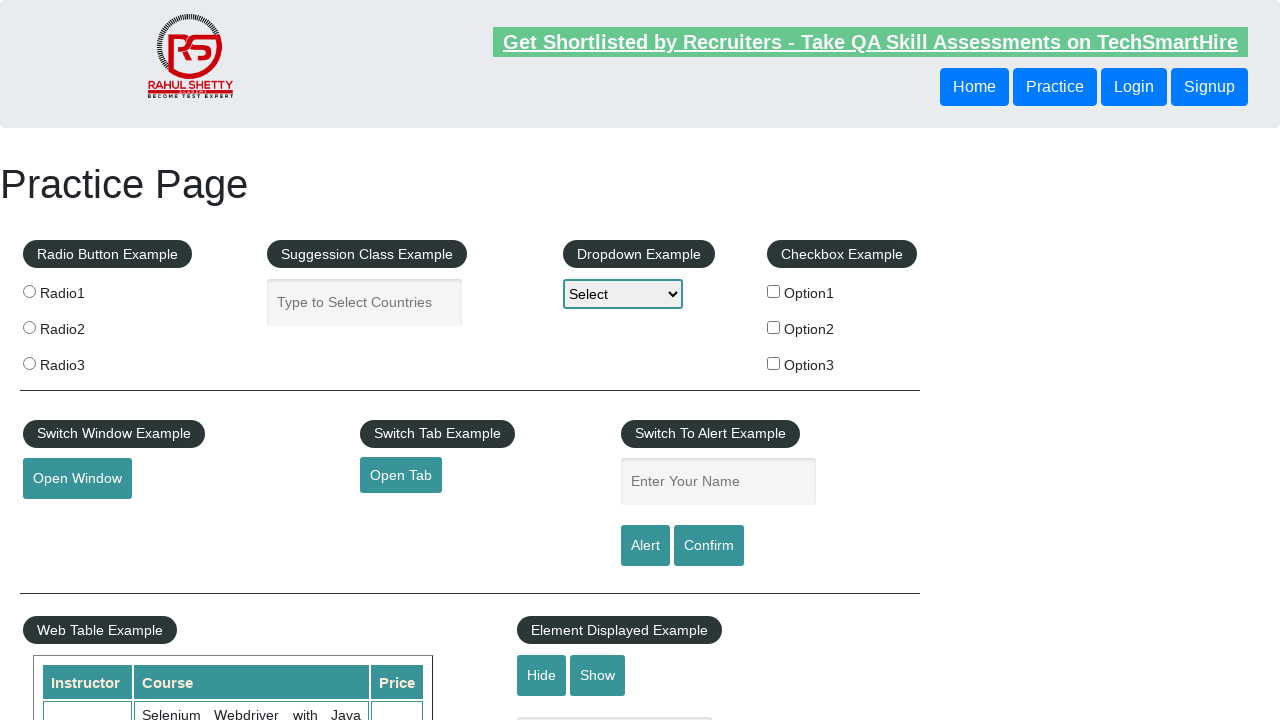

Filled autocomplete field with 'As' to trigger suggestions on #autocomplete
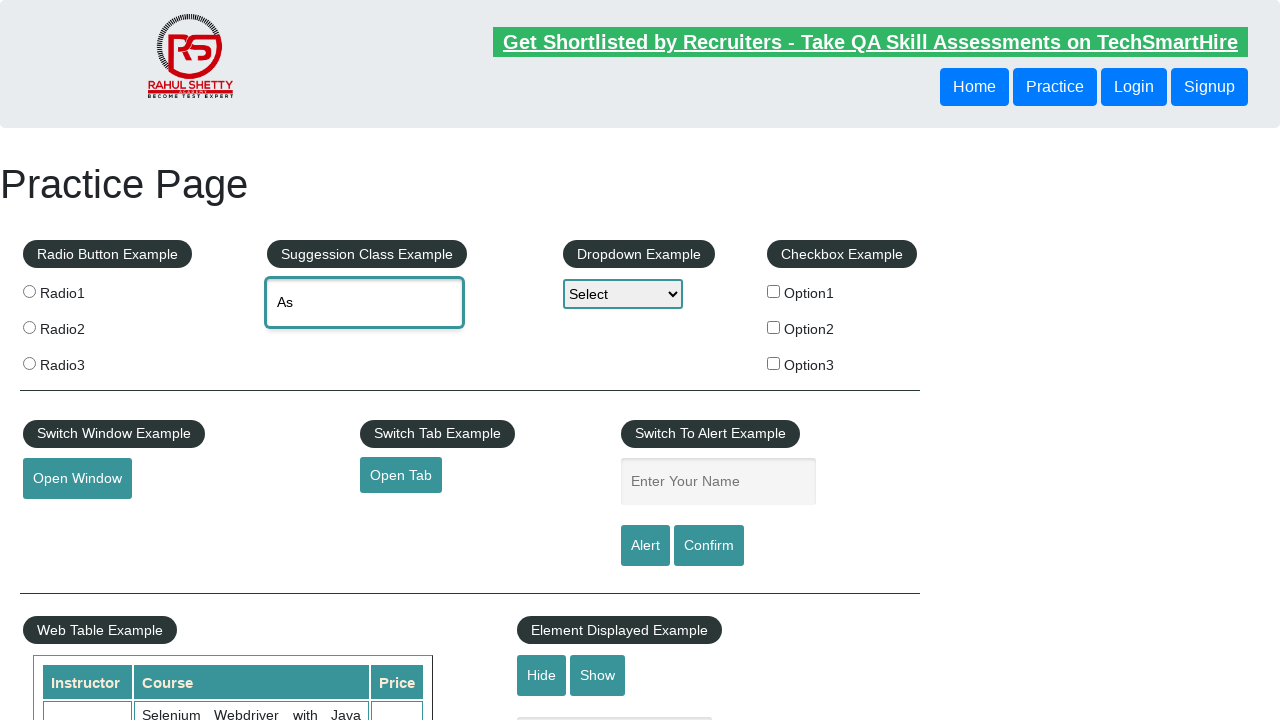

Autocomplete suggestion dropdown appeared
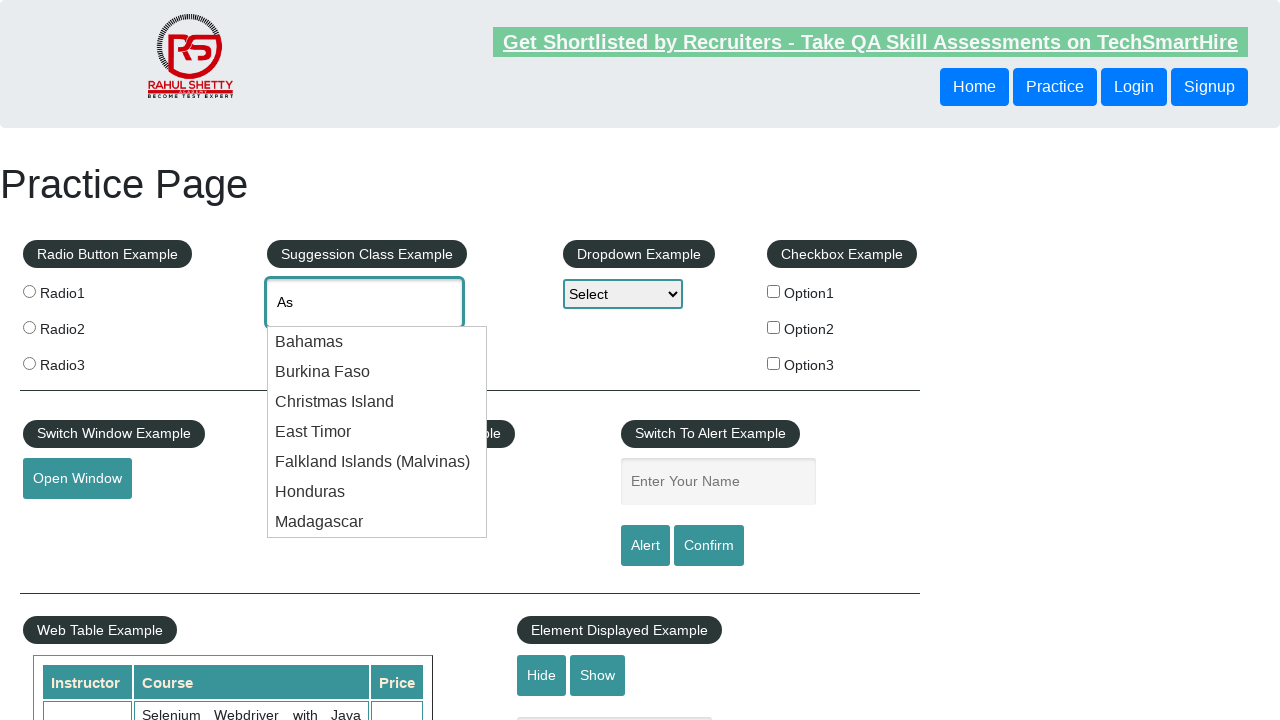

Retrieved all 7 autocomplete suggestions
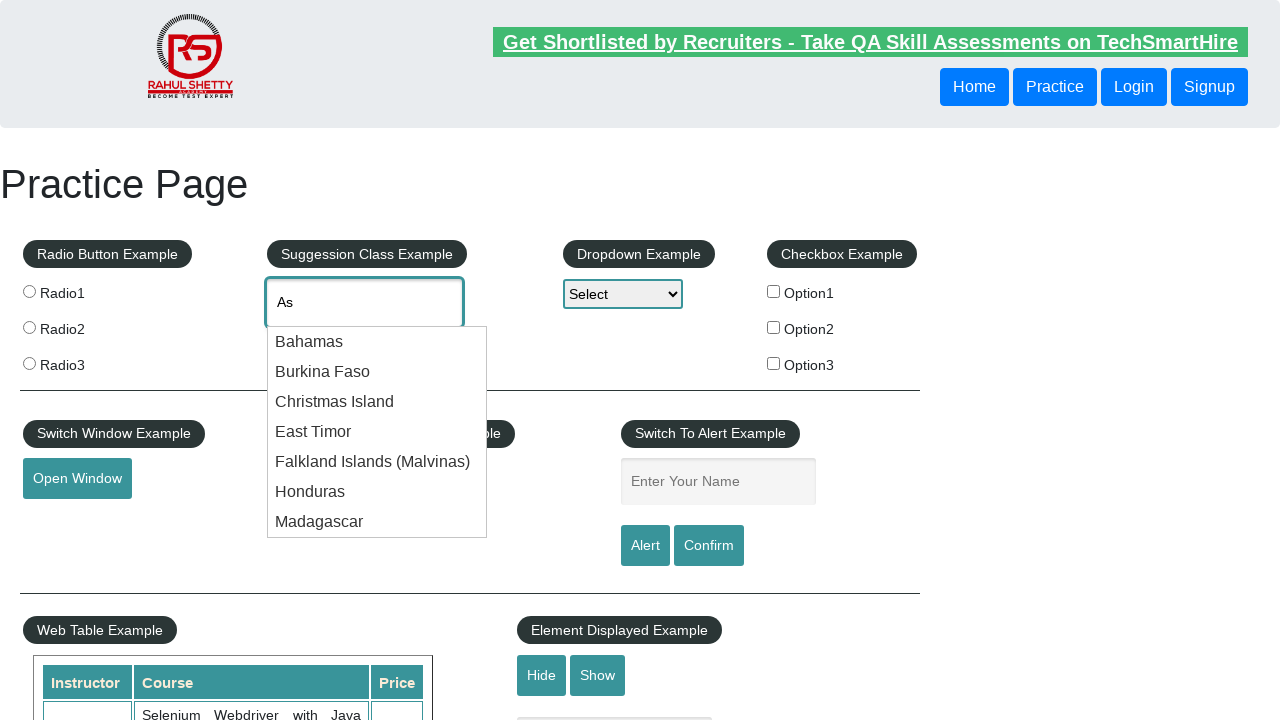

Selected 'Madagascar' from autocomplete suggestions at (377, 522) on li.ui-menu-item >> nth=6
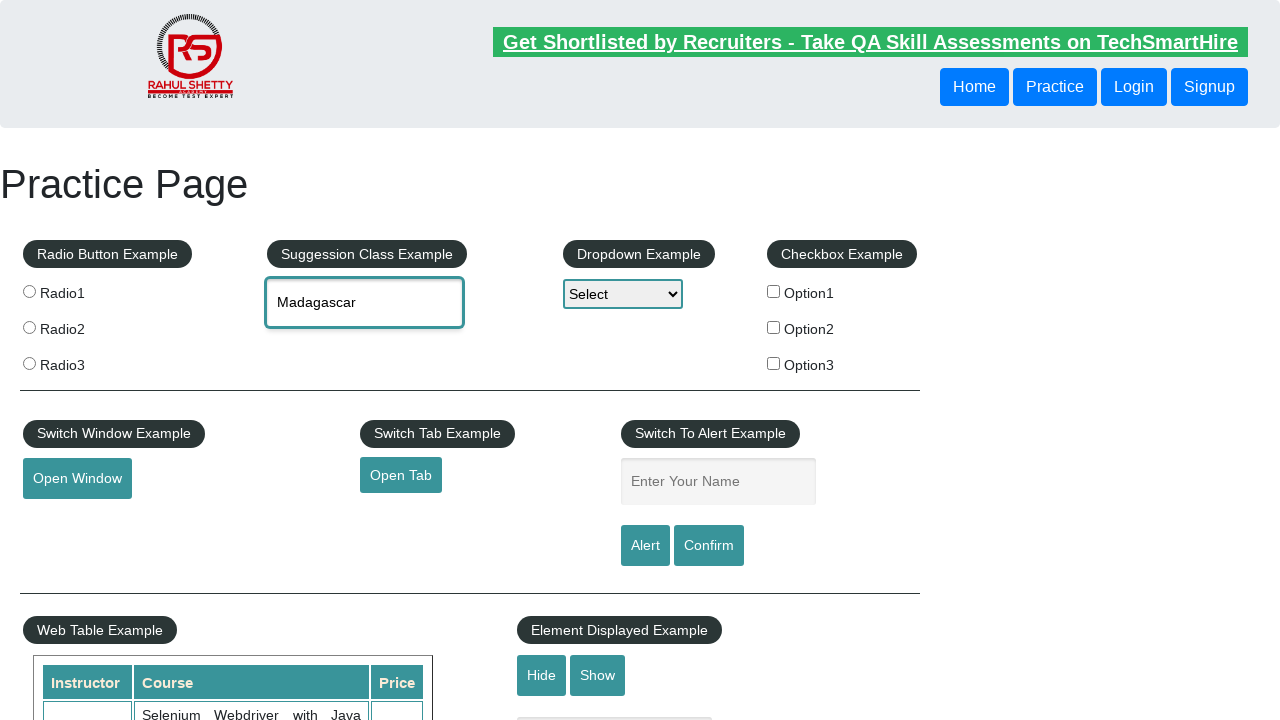

Verified autocomplete field contains 'Madagascar'
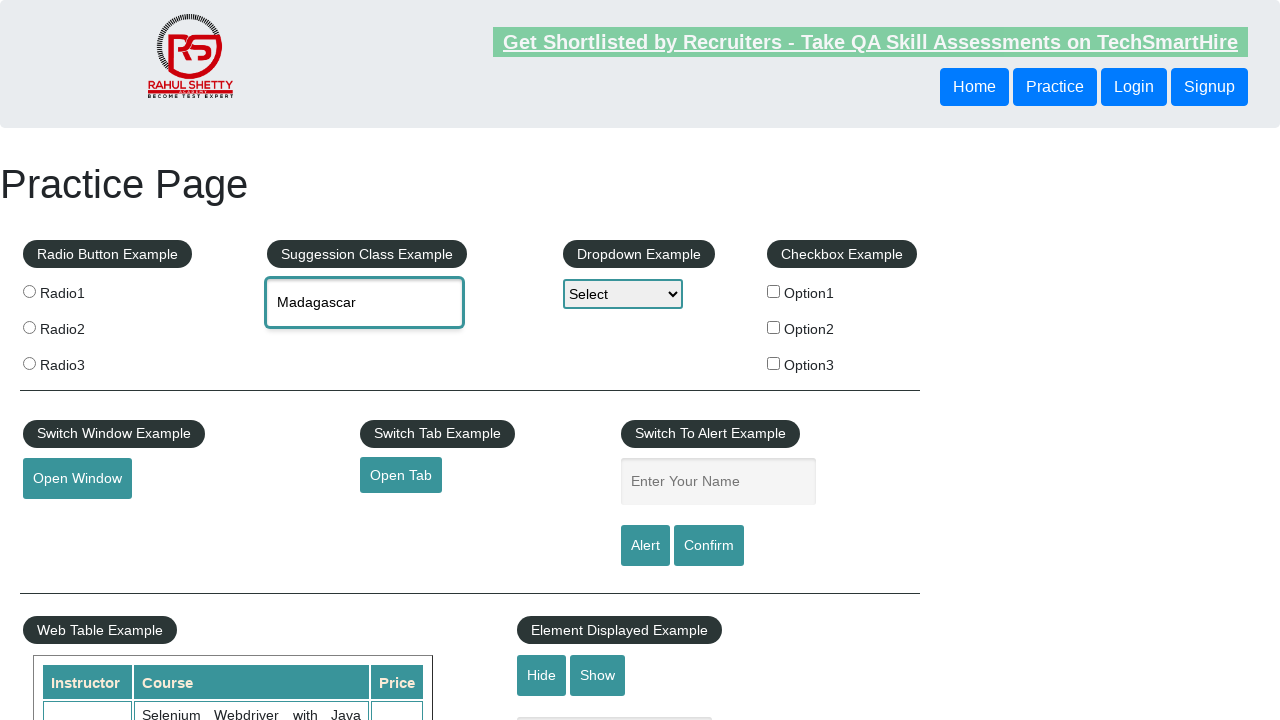

Assertion passed: selected value equals 'Madagascar'
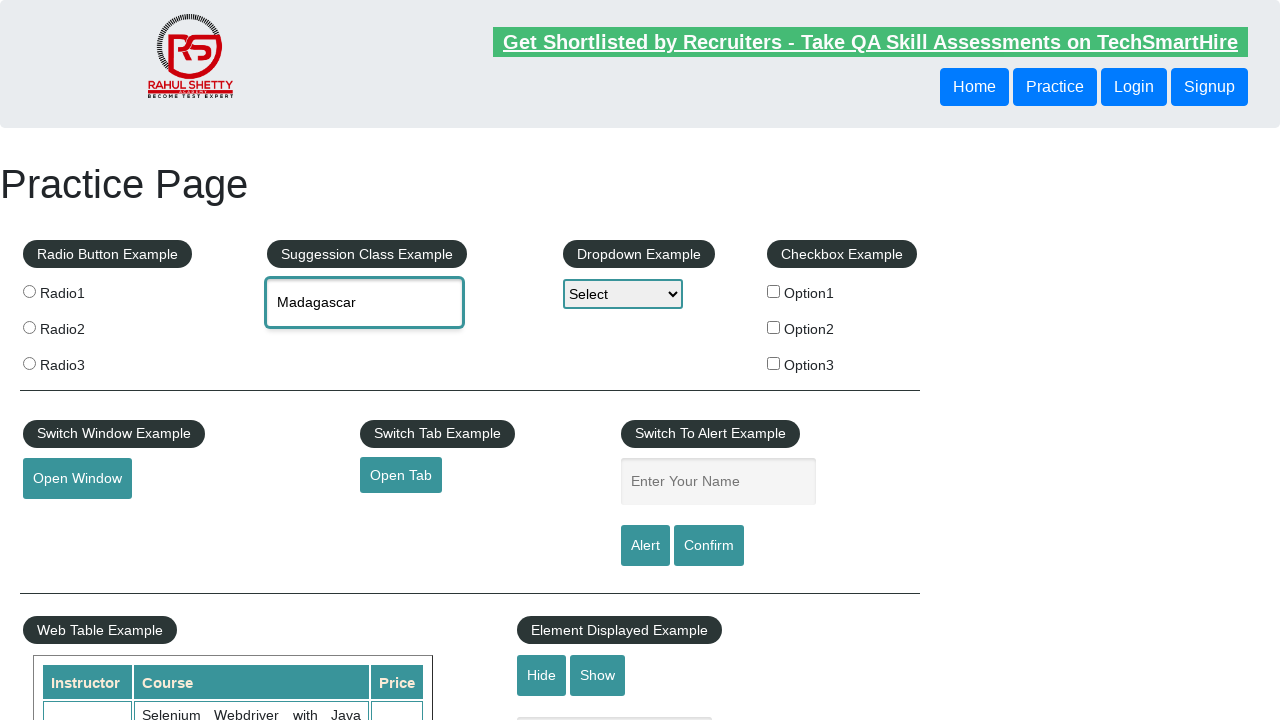

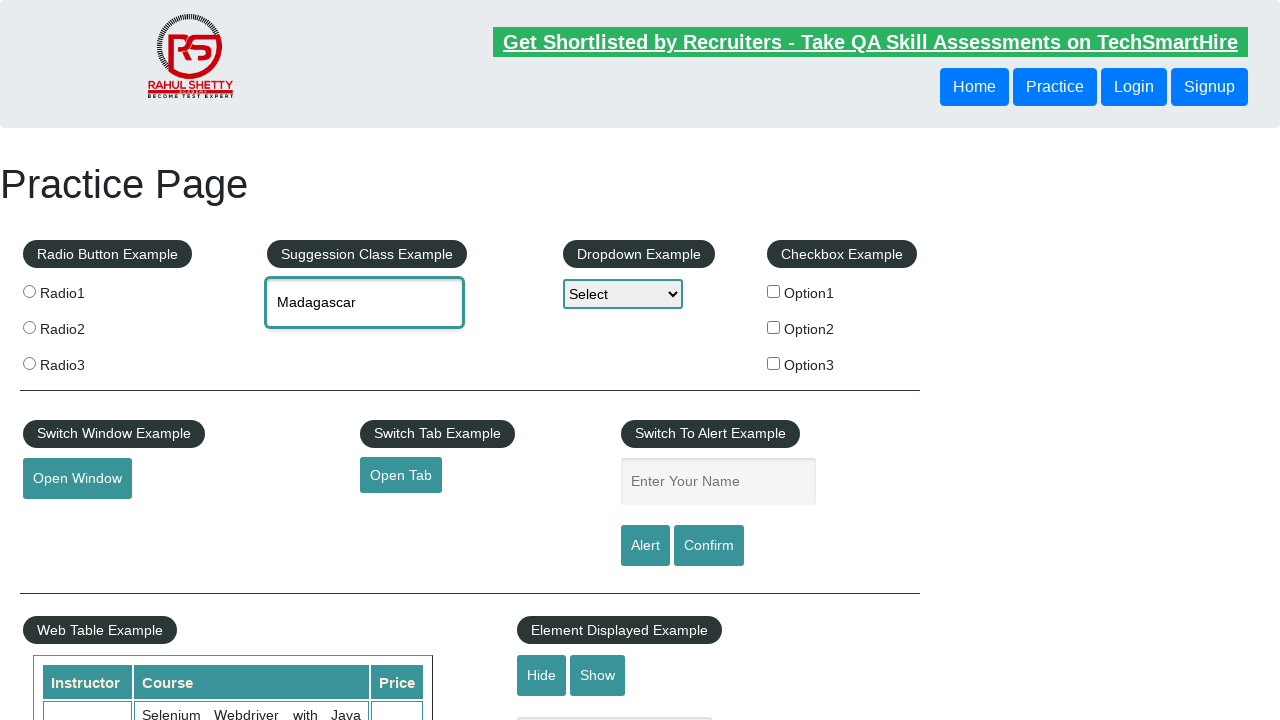